Tests the forgot password form by entering an email address in the email input field on the password recovery page.

Starting URL: http://the-internet.herokuapp.com/forgot_password

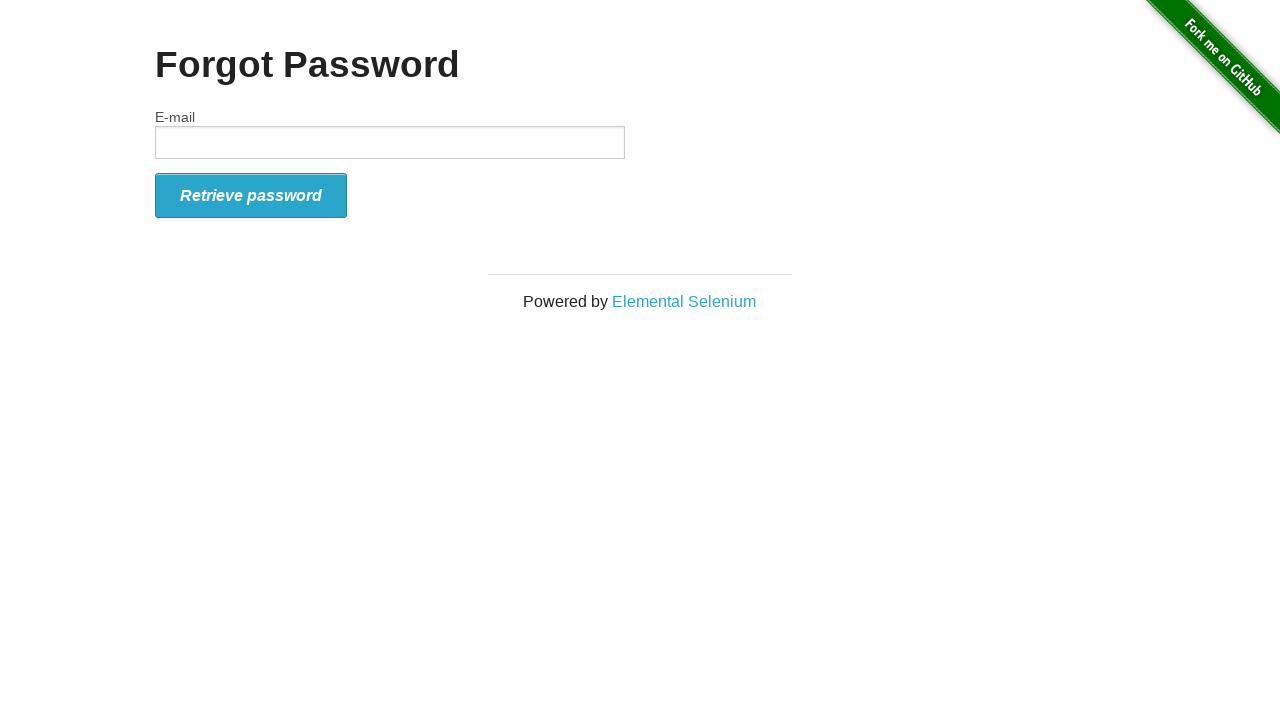

Navigated to the forgot password page
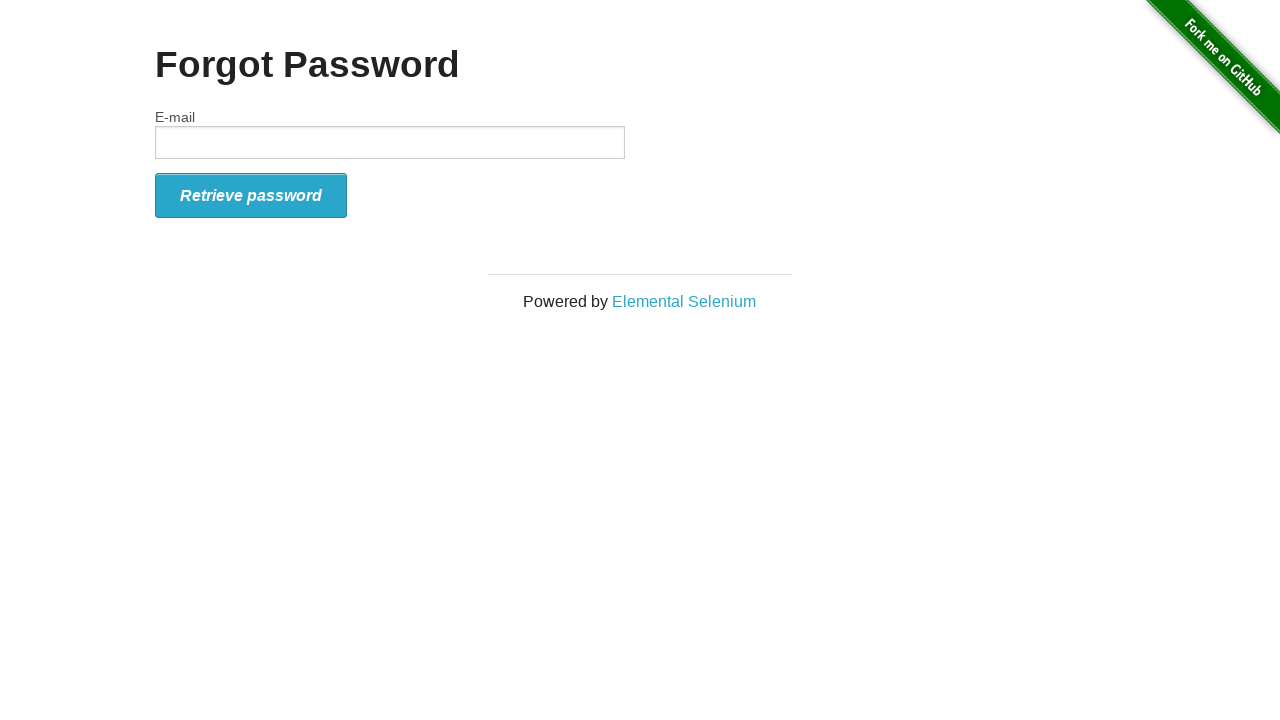

Filled email field with 'test123@test.com' on #email
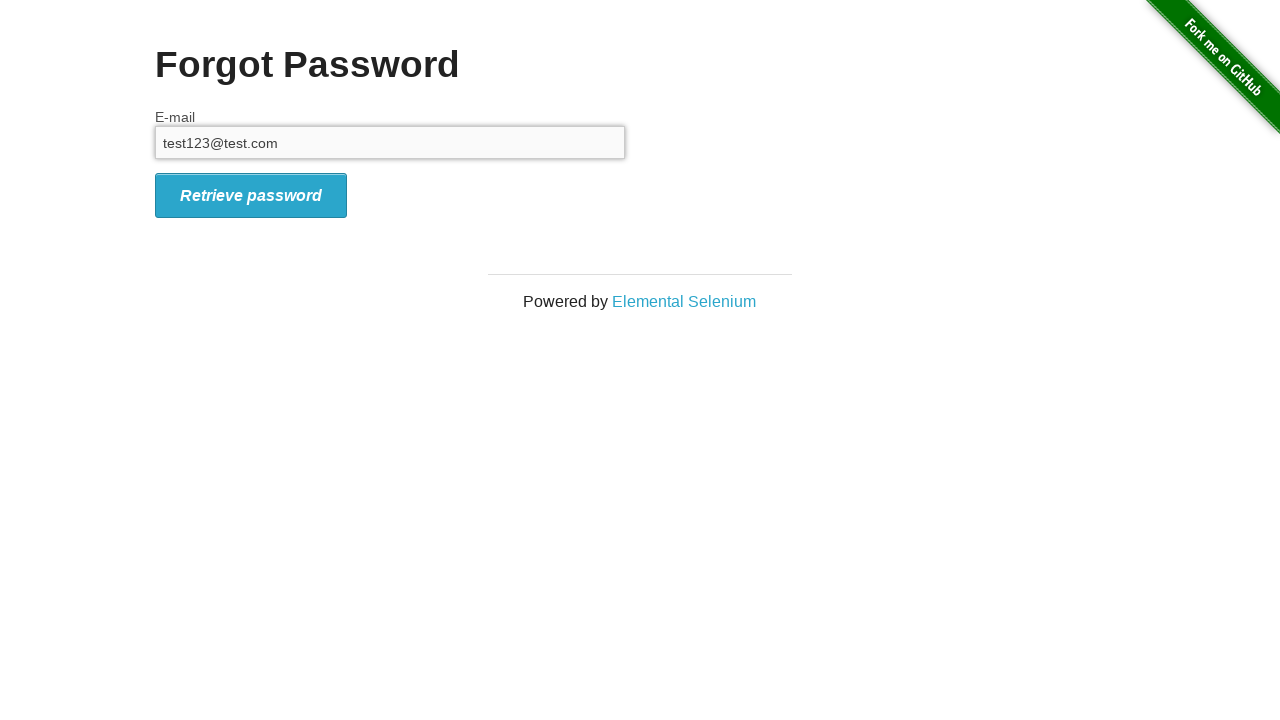

Clicked the retrieve password button at (251, 195) on button[id='form_submit']
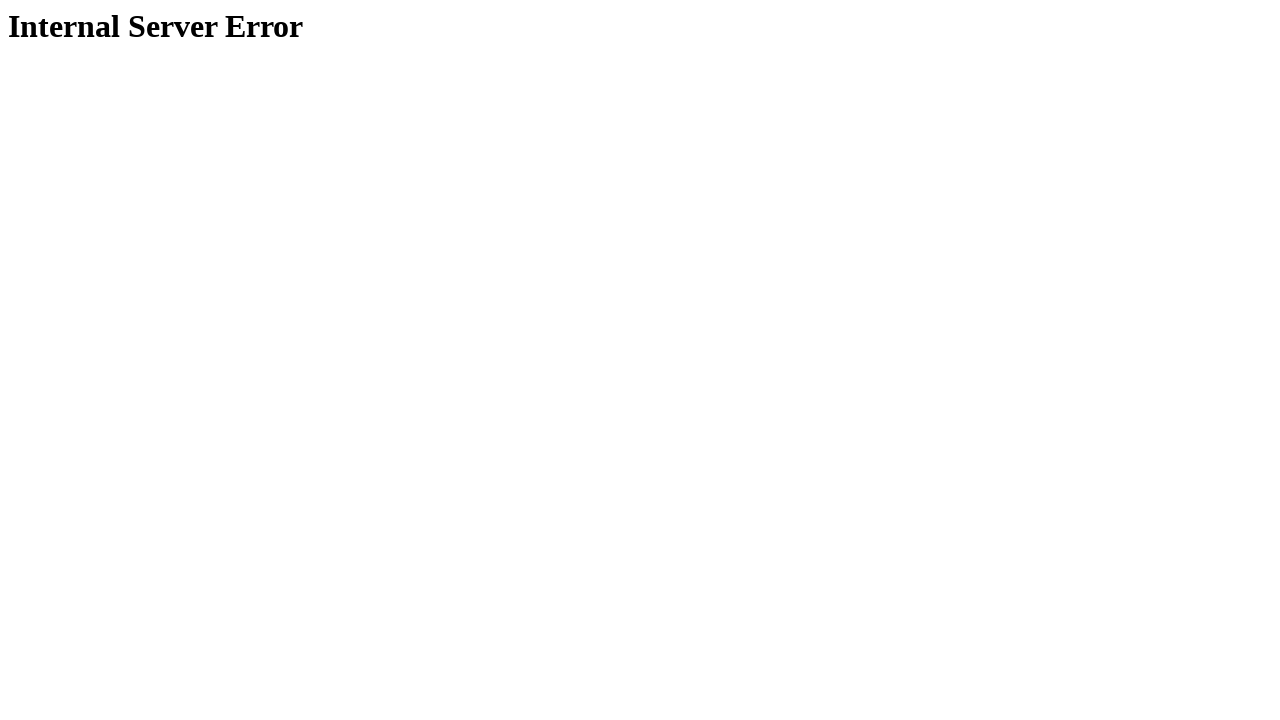

Password recovery confirmation page loaded
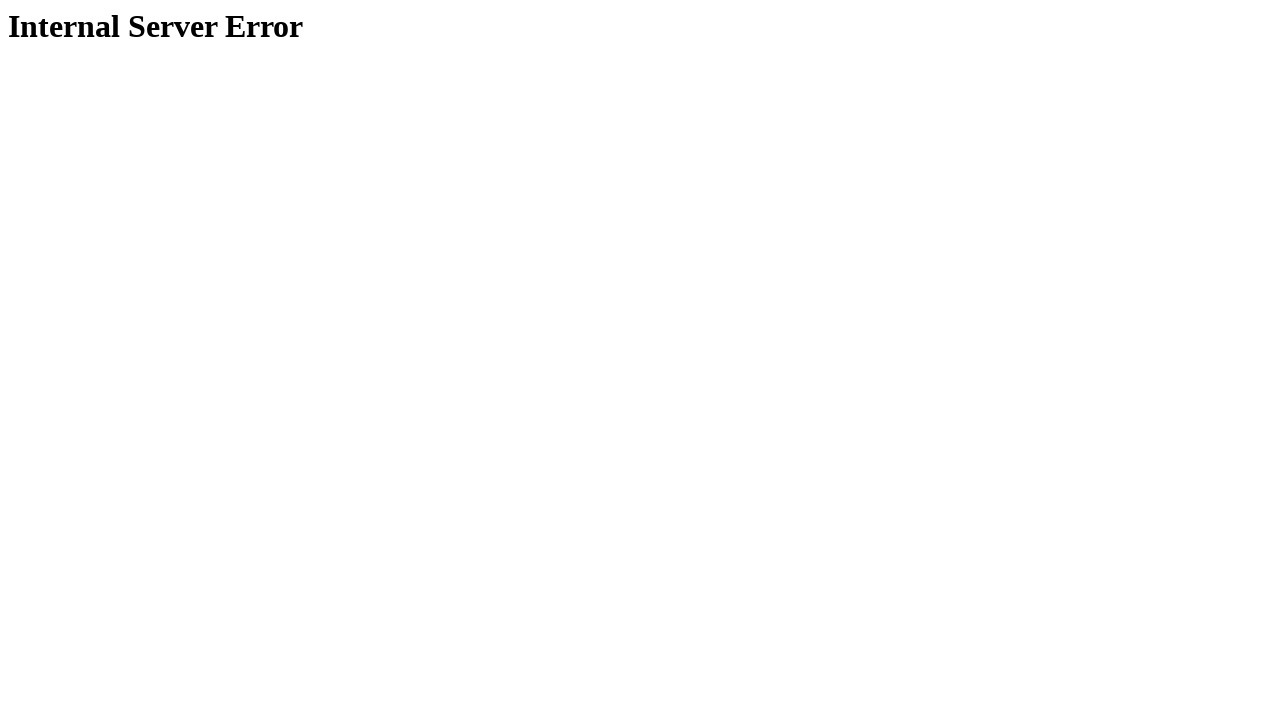

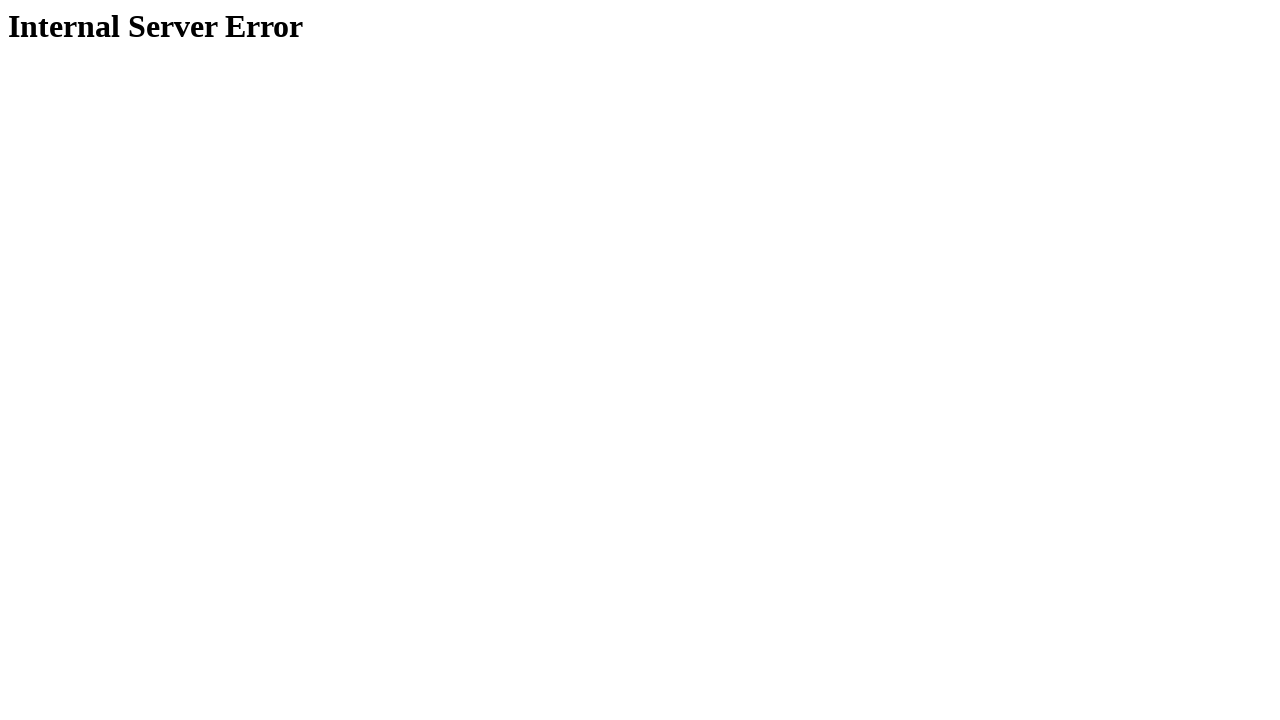